Navigates to huaban.com (a Chinese Pinterest-like image sharing site) and verifies the page loads by checking for the HTML element

Starting URL: http://huaban.com/

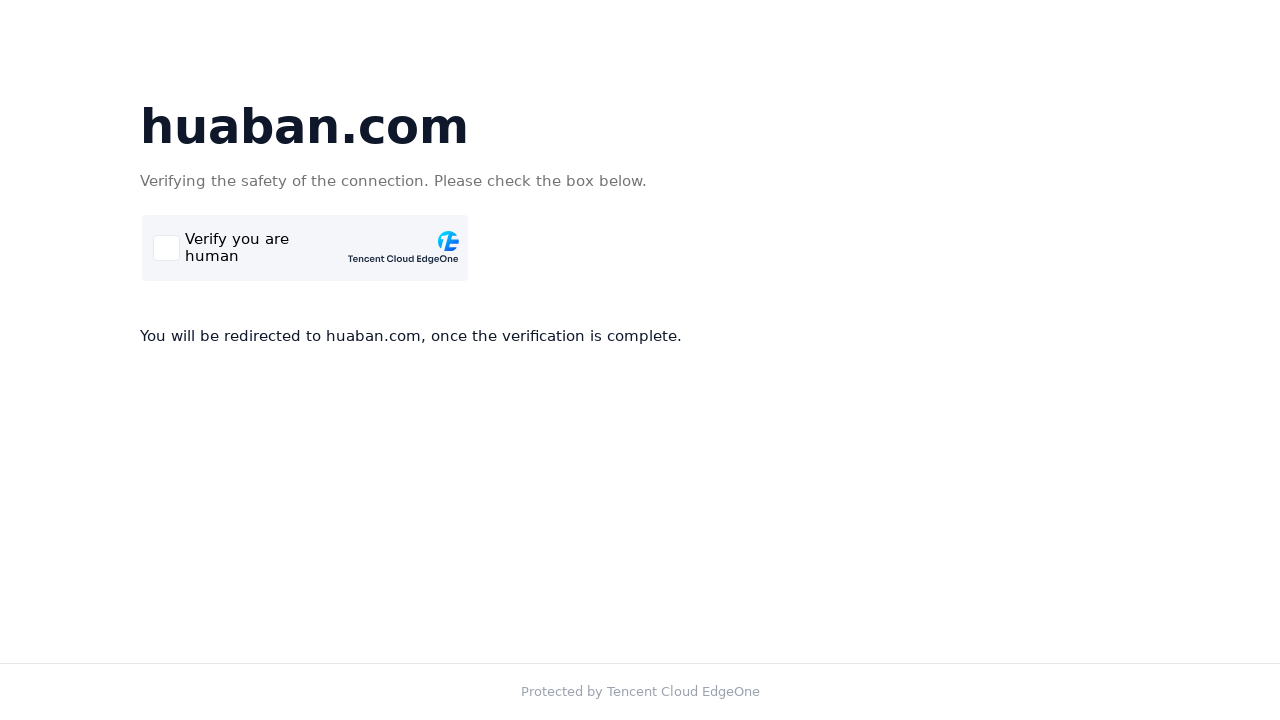

Navigated to huaban.com
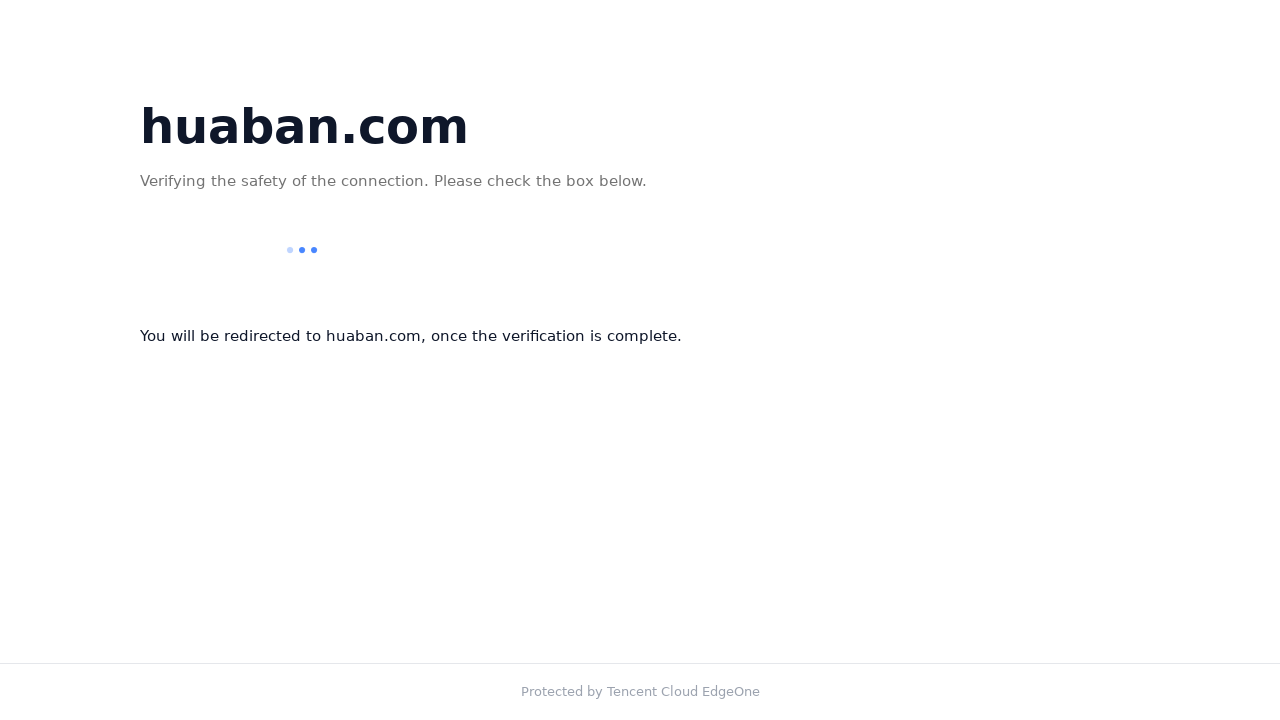

HTML element loaded, page fully rendered
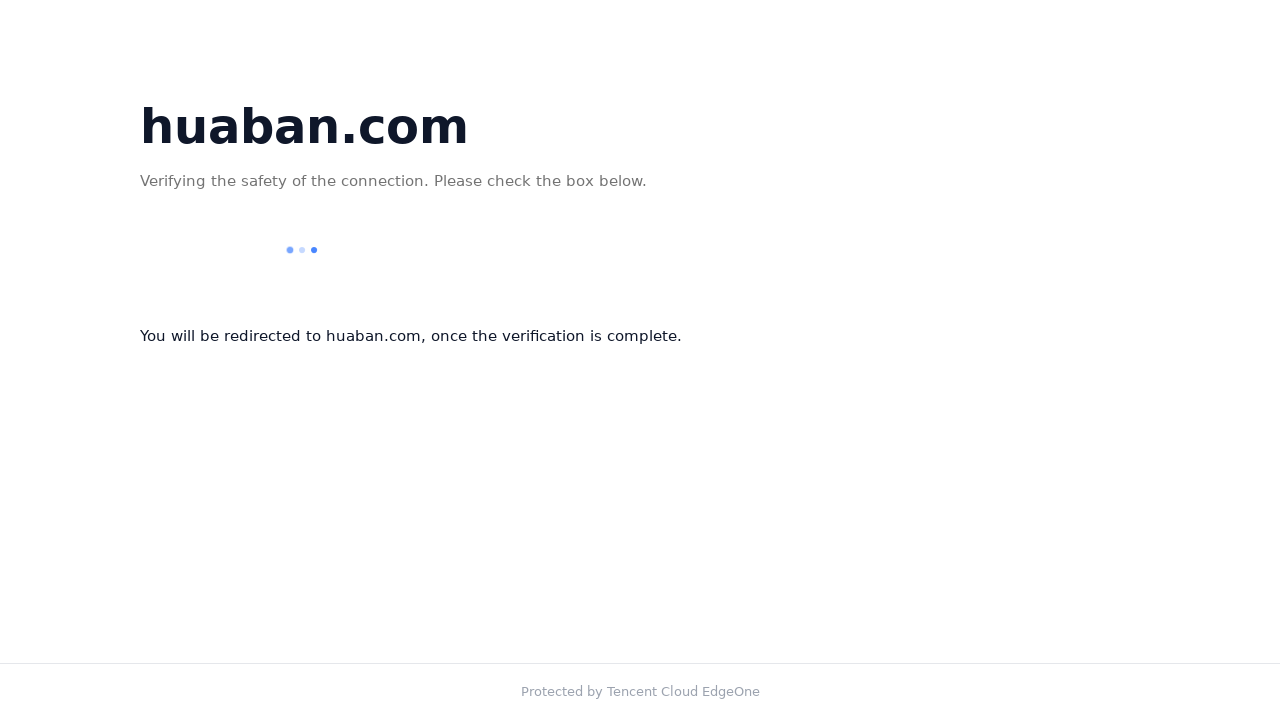

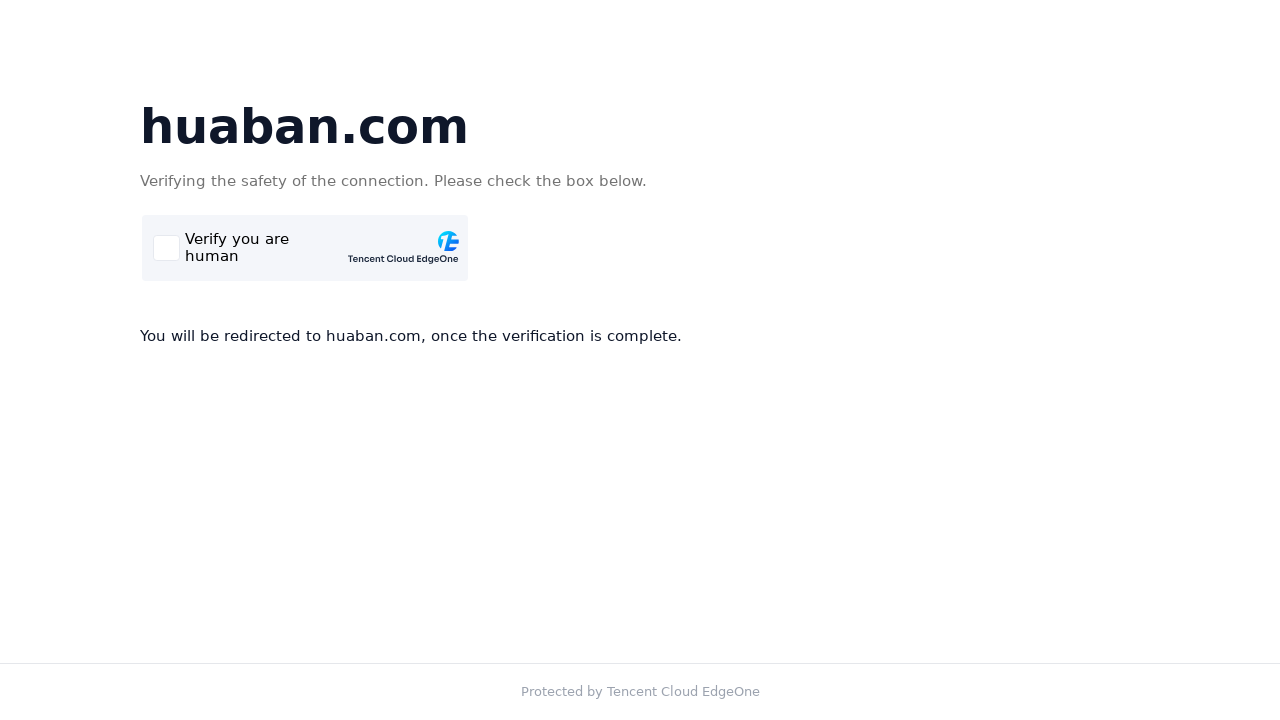